Tests a registration form by filling in fields across two blocks (name, email, phone, country), then submitting and verifying successful registration.

Starting URL: http://suninjuly.github.io/registration2.html

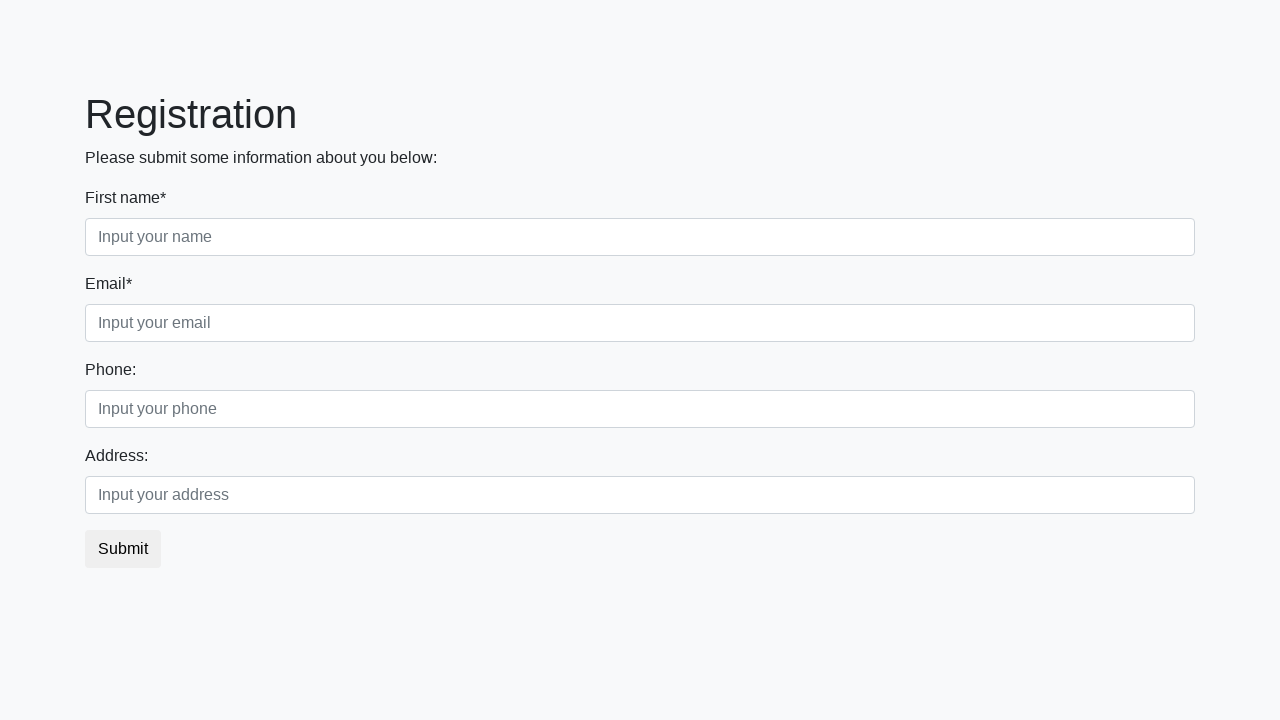

Navigated to registration form page
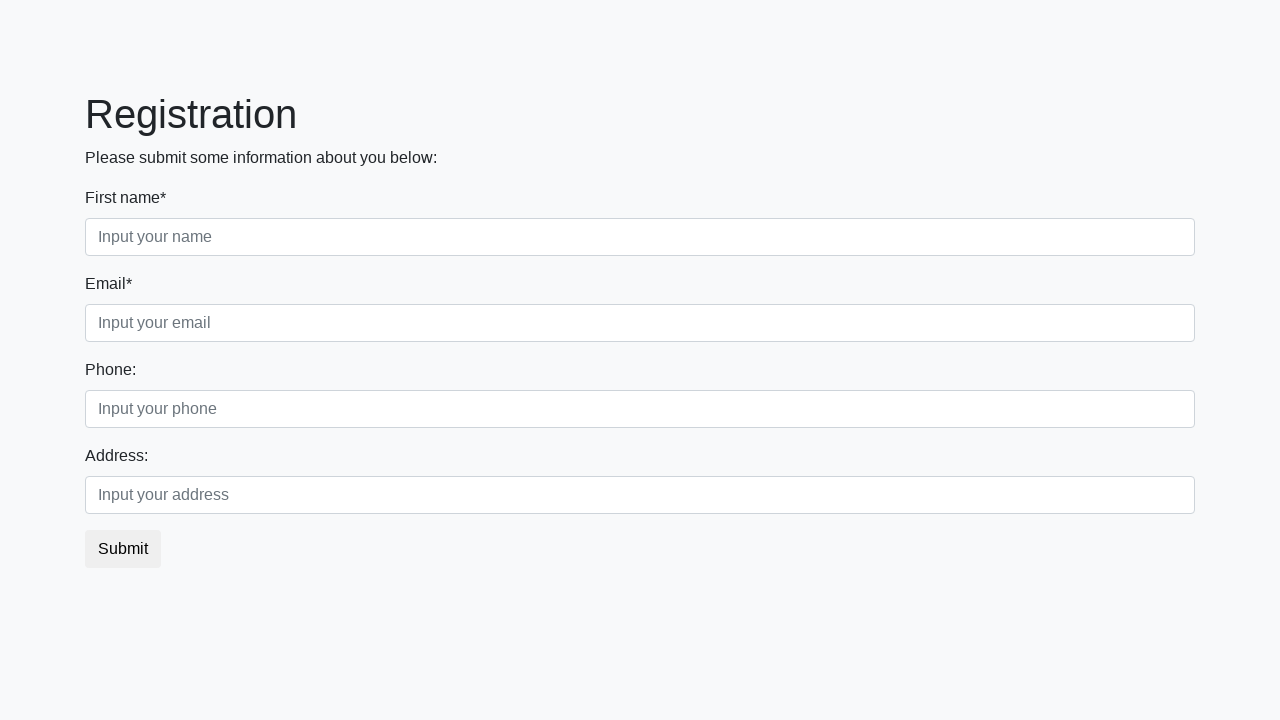

Filled name field with 'Ivan' on .first_block > div:nth-child(1) input
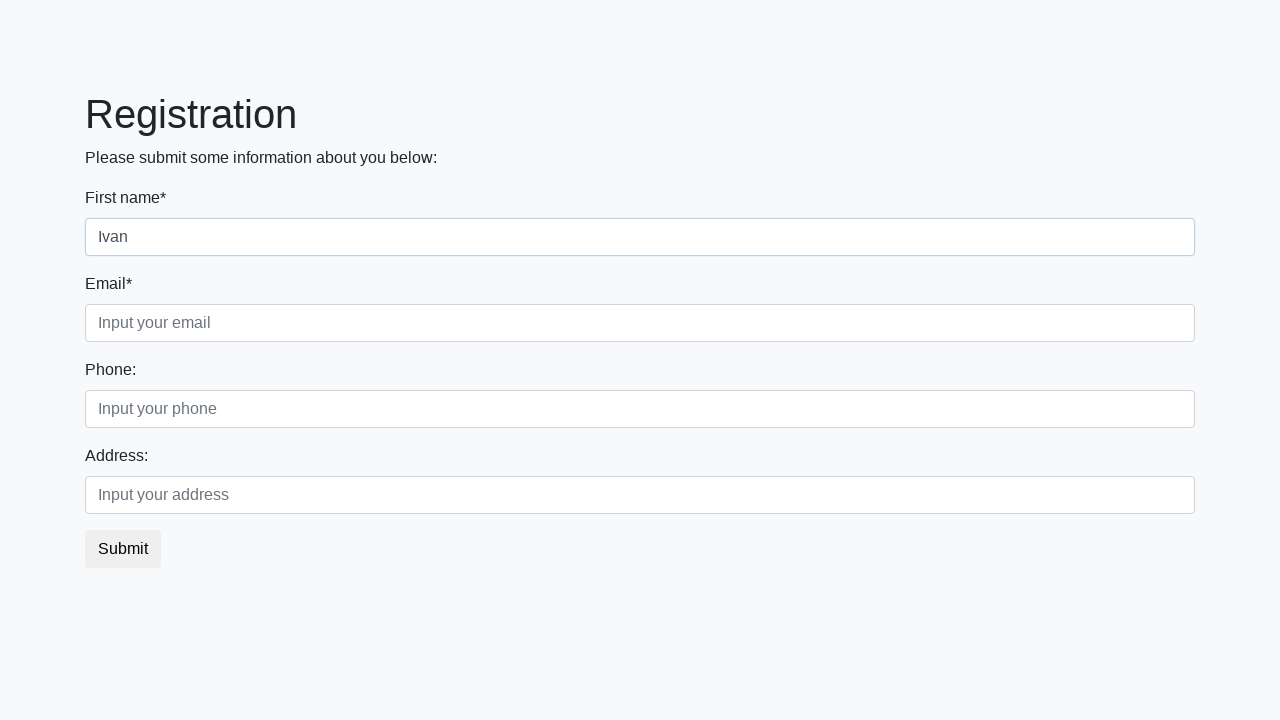

Filled email field with '123@123.ru' on .first_block > div:nth-child(2) input
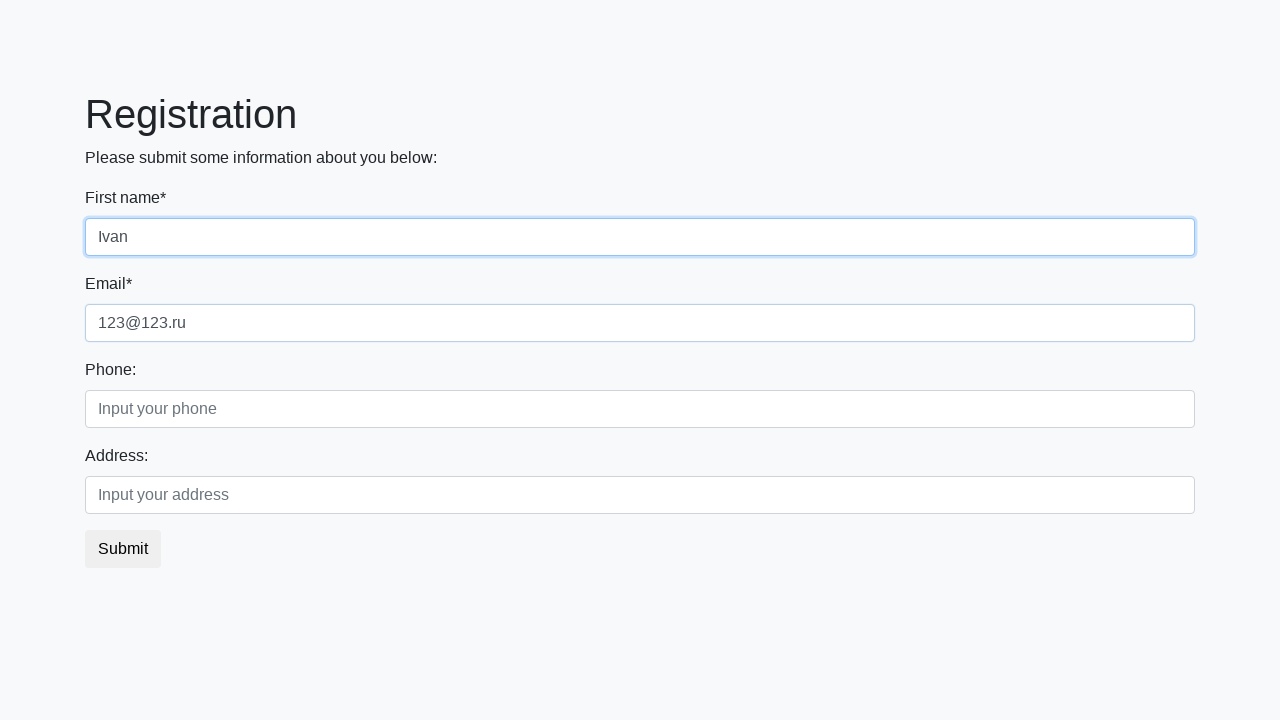

Filled phone field with '7900000911' on .second_block > div:nth-child(1) input
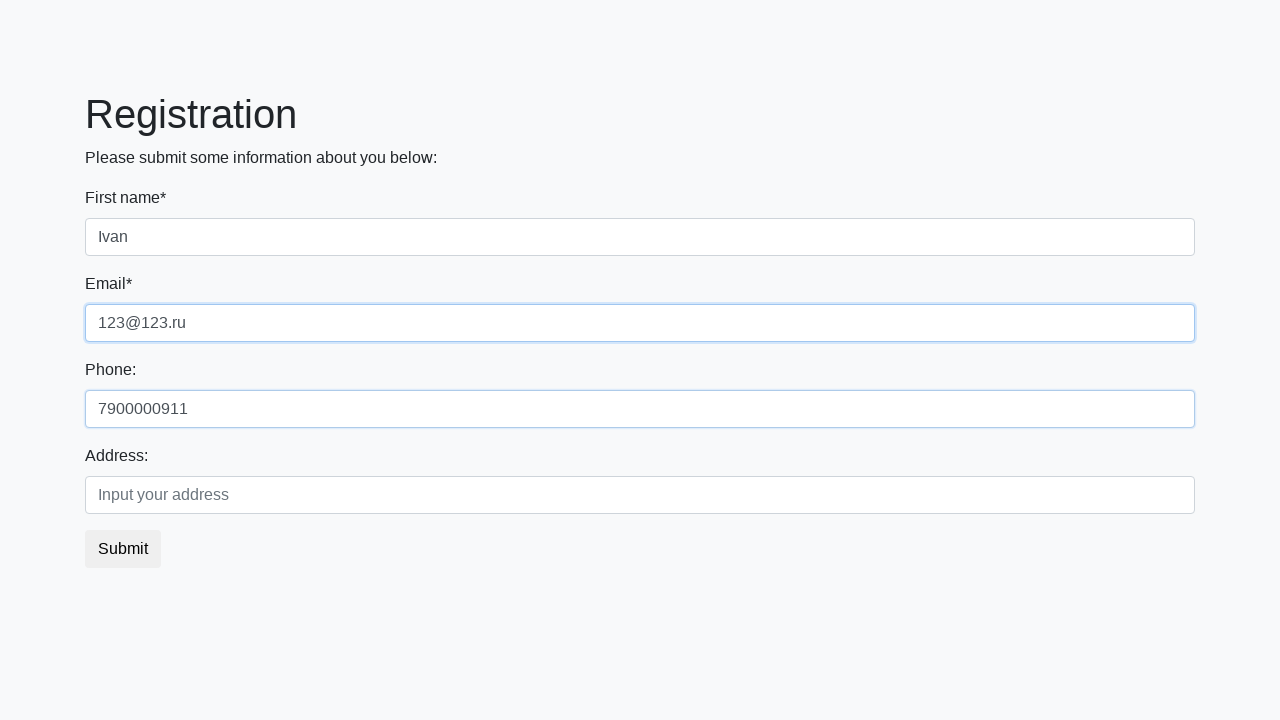

Filled country field with 'Russia' on .second_block > div:nth-child(2) input
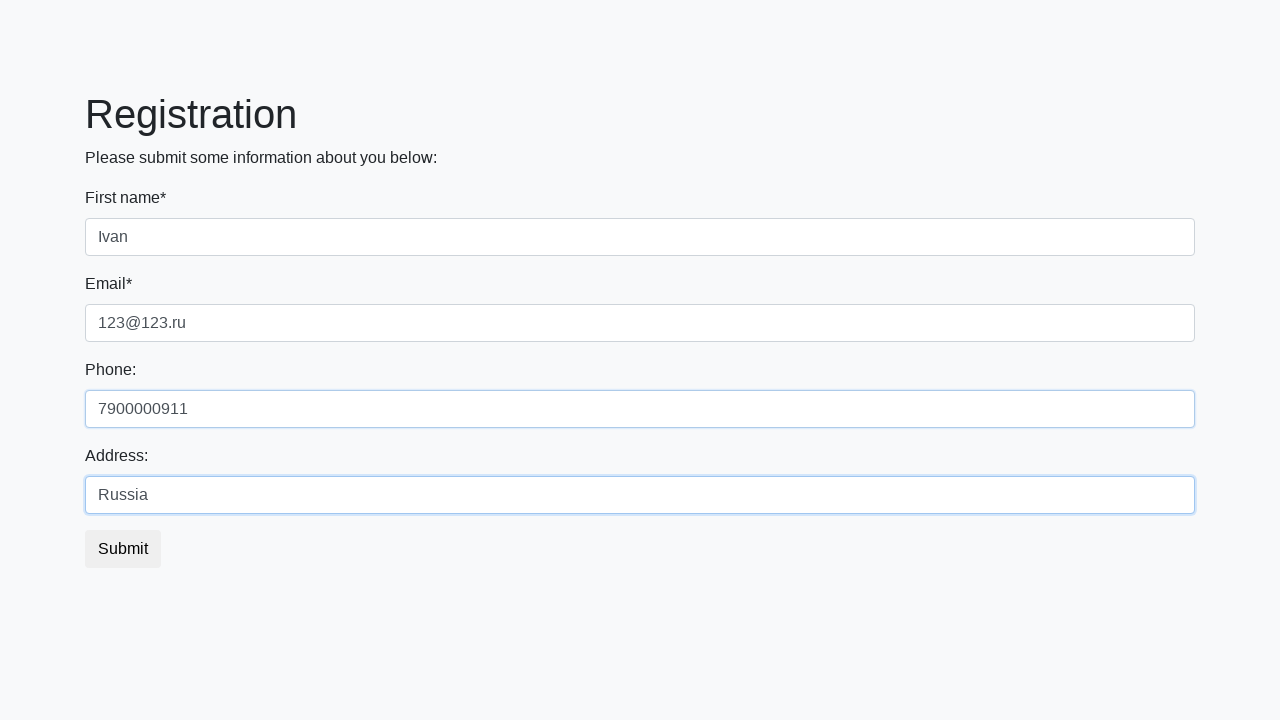

Clicked submit button to register at (123, 549) on button.btn
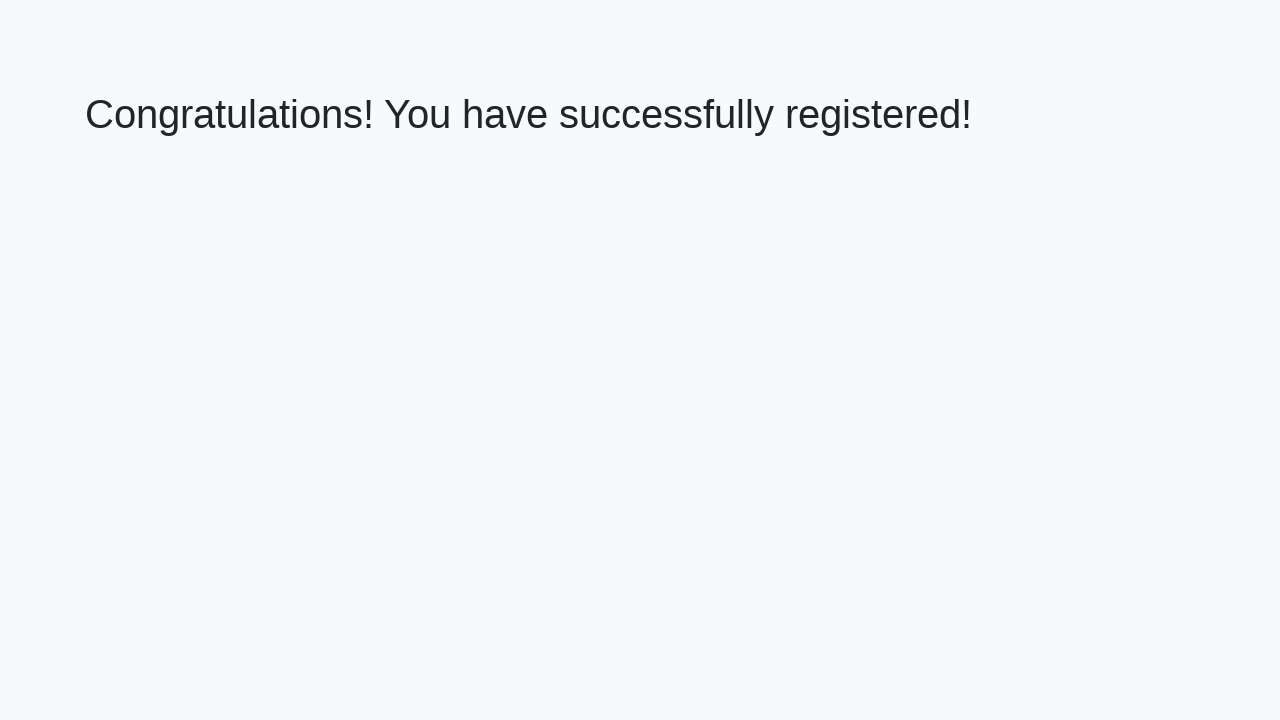

Success message heading loaded
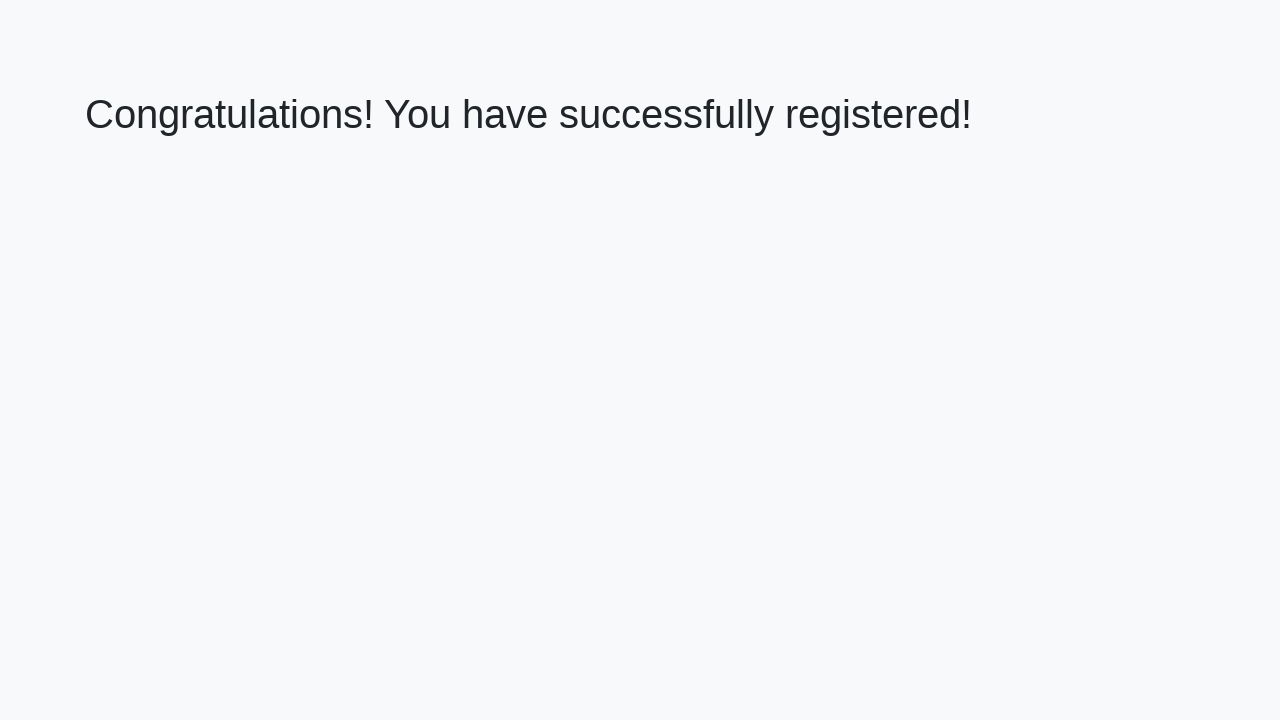

Retrieved success message text
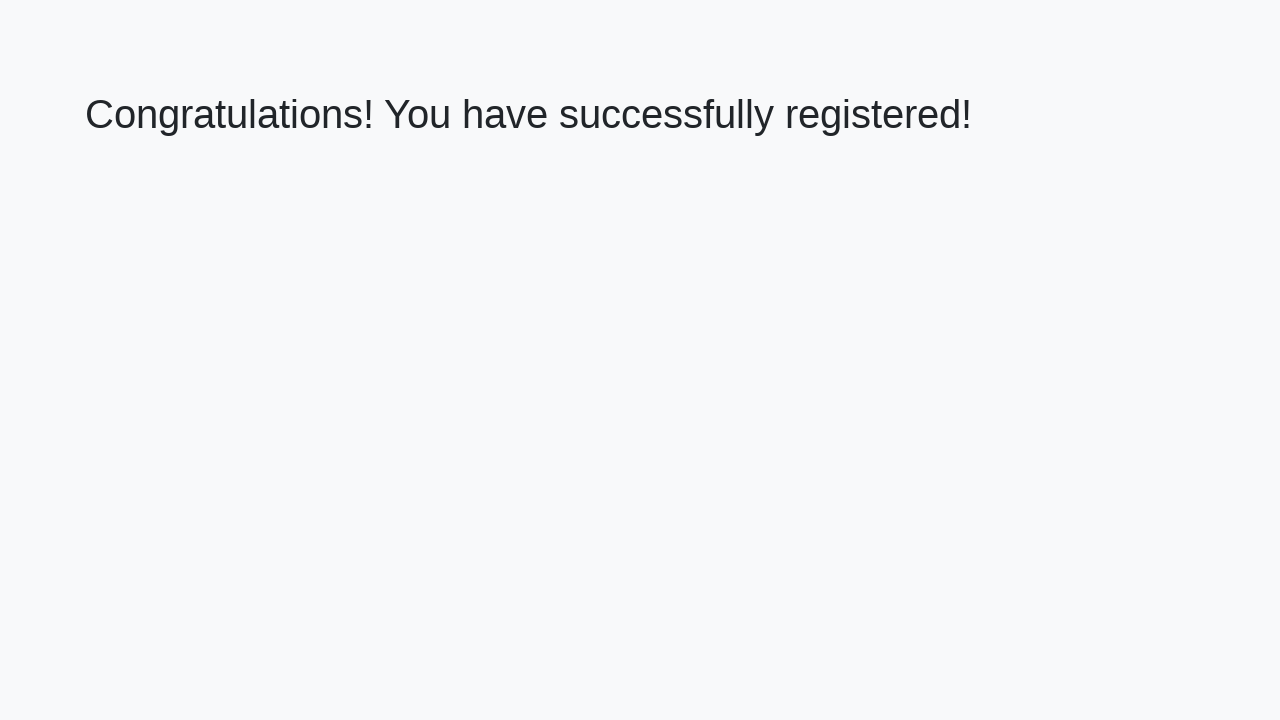

Verified success message: 'Congratulations! You have successfully registered!'
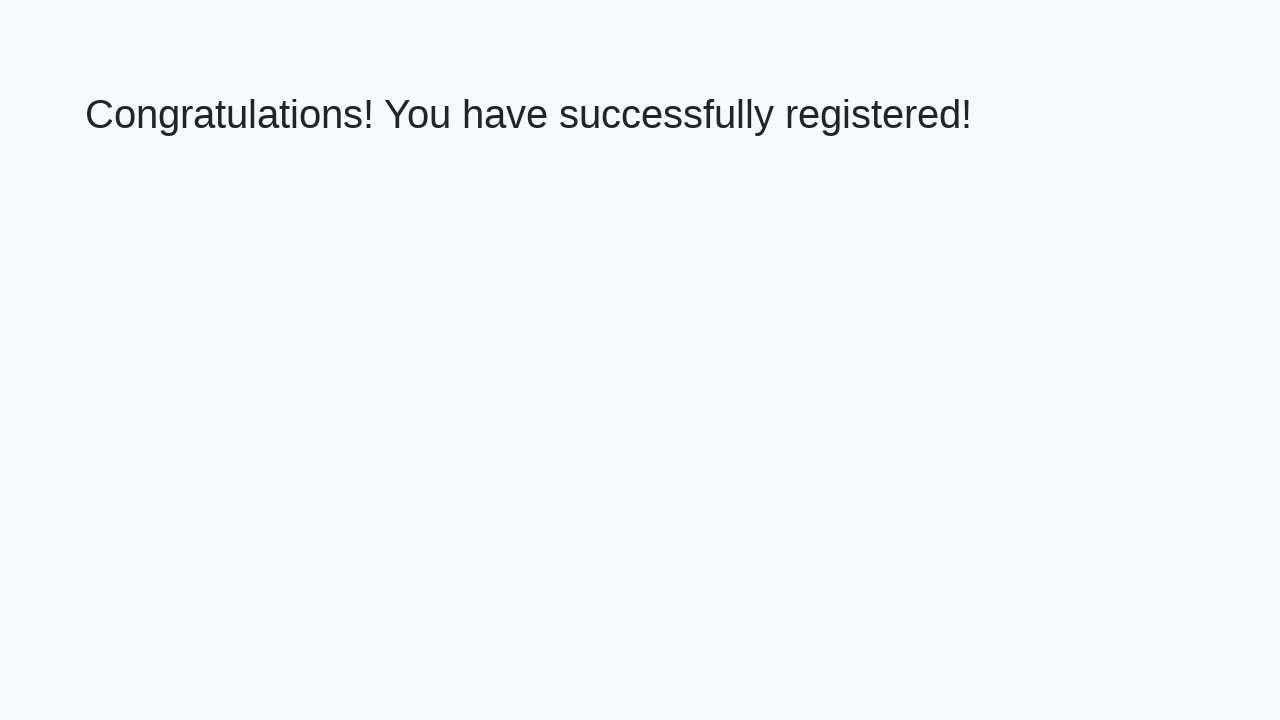

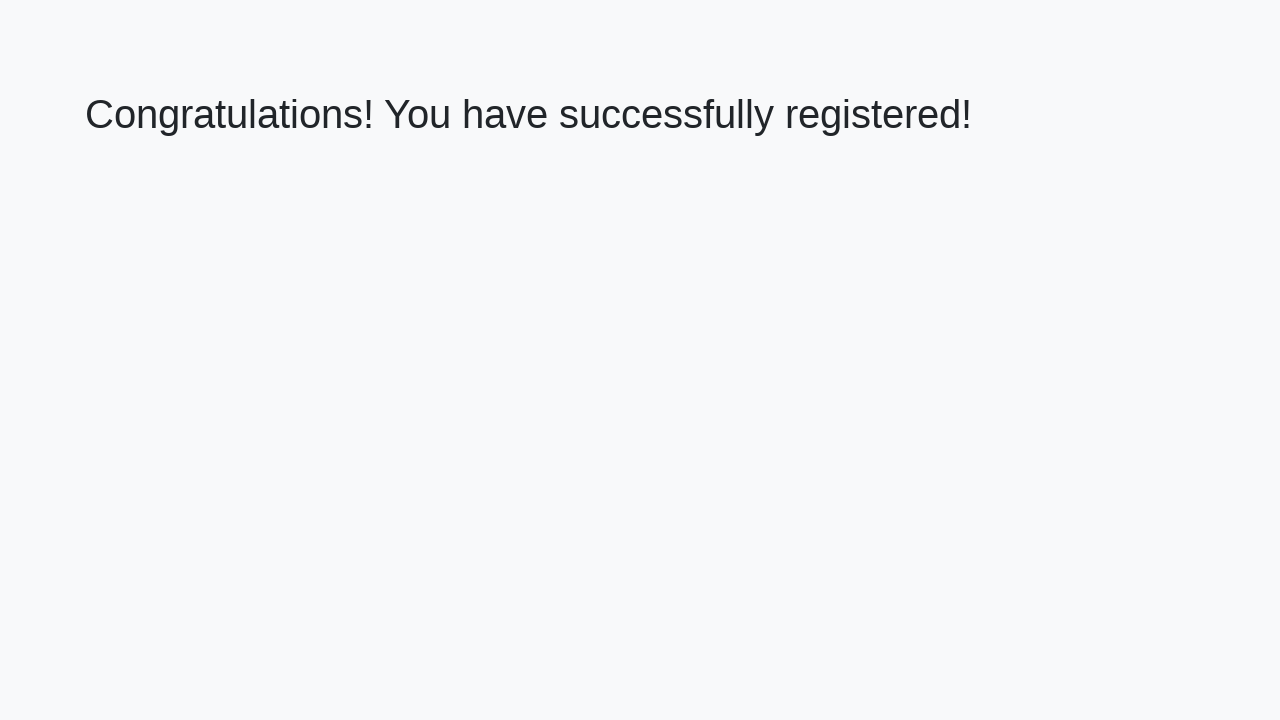